Navigates to the automation practice page and retrieves the page title

Starting URL: https://rahulshettyacademy.com/AutomationPractice/

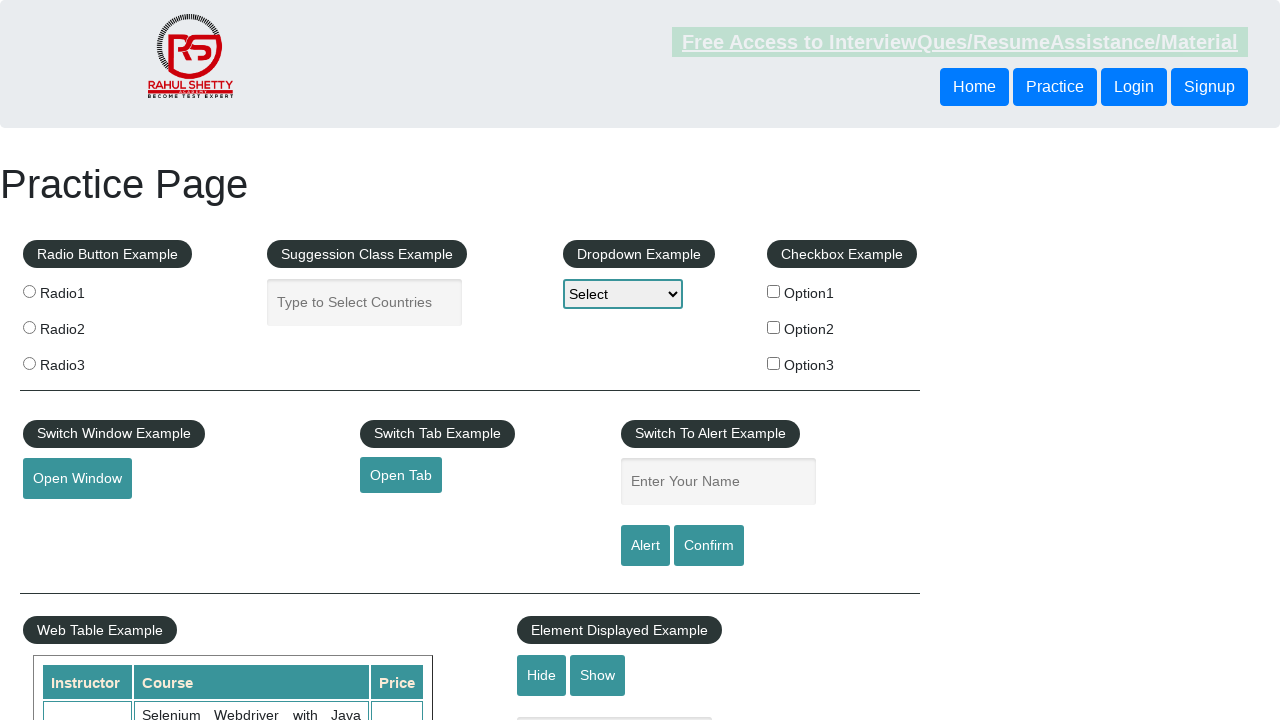

Retrieved page title
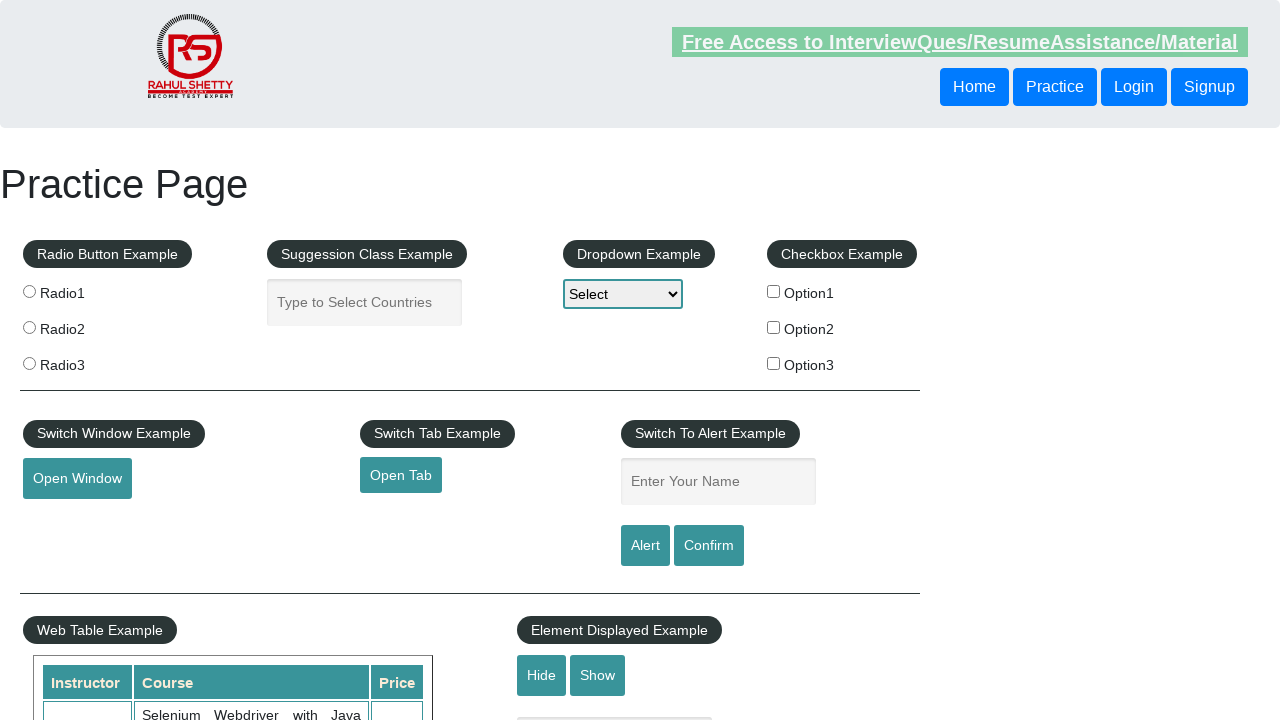

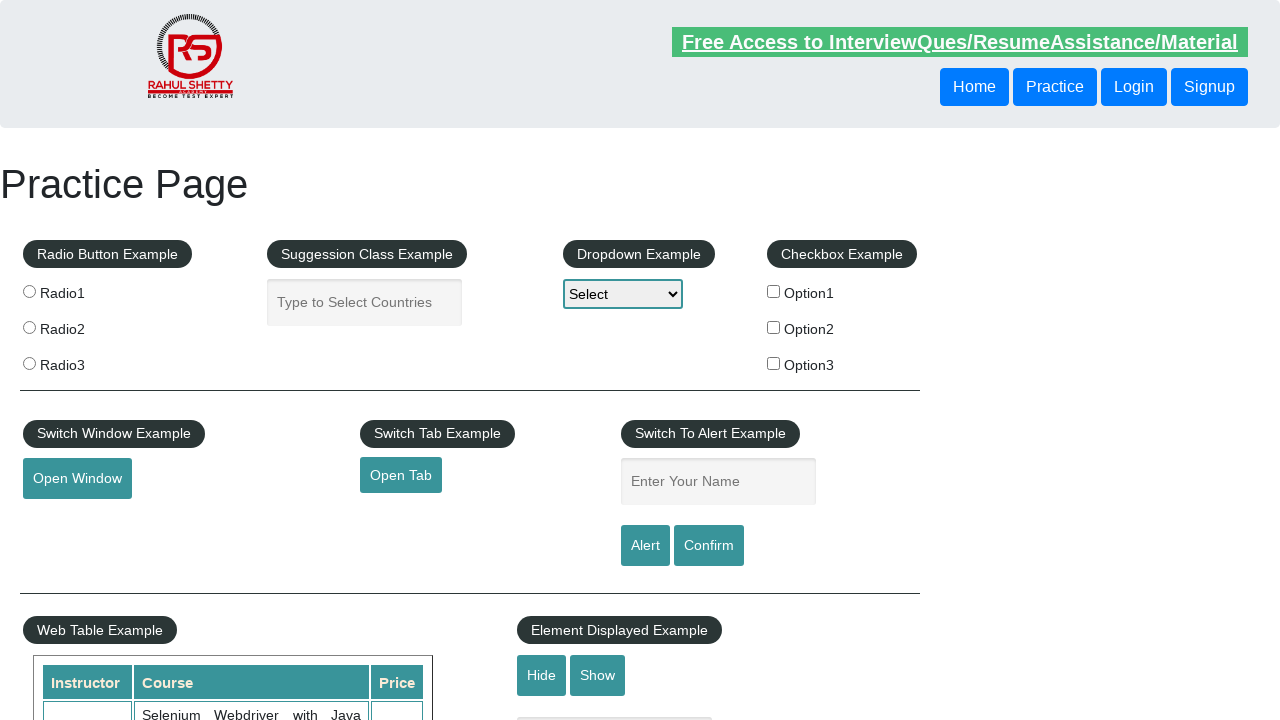